Tests input field functionality by clicking the label to focus, filling text, then clicking away to blur, and verifying the result displays the entered text

Starting URL: https://next.fritz2.dev/headless-demo/#inputfield

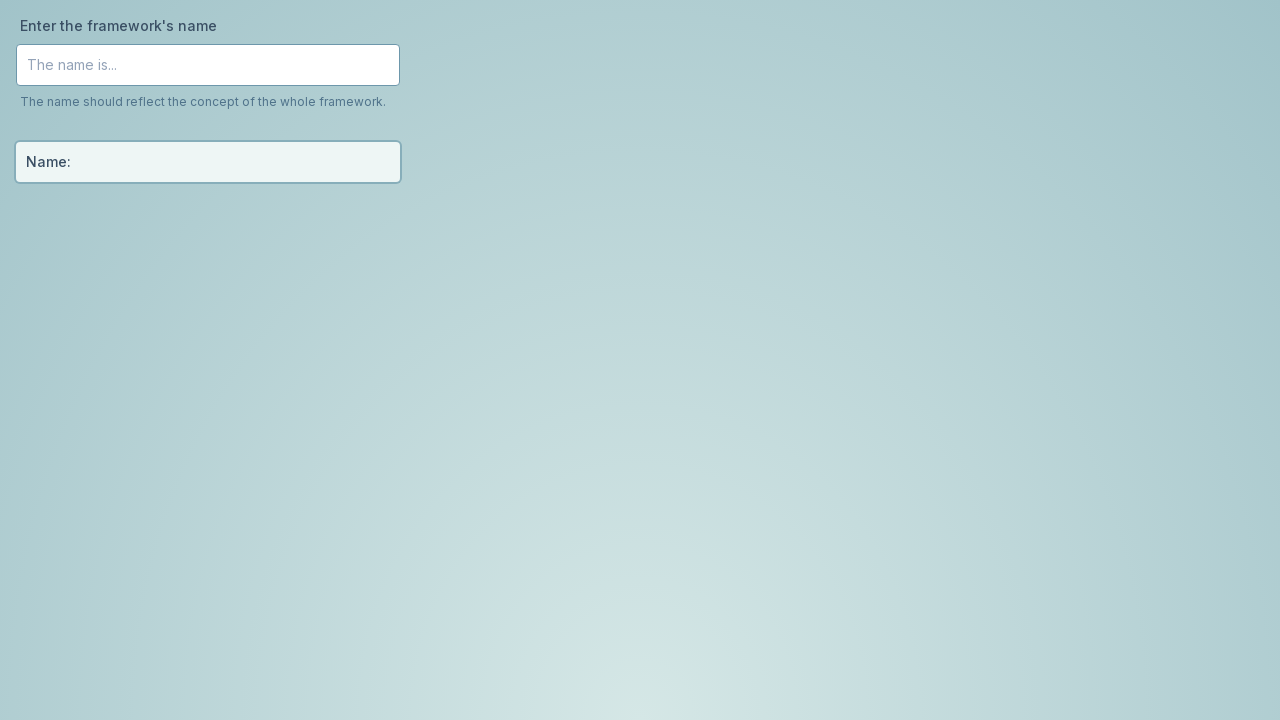

Clicked input label to focus the input field at (210, 26) on #inputField-label
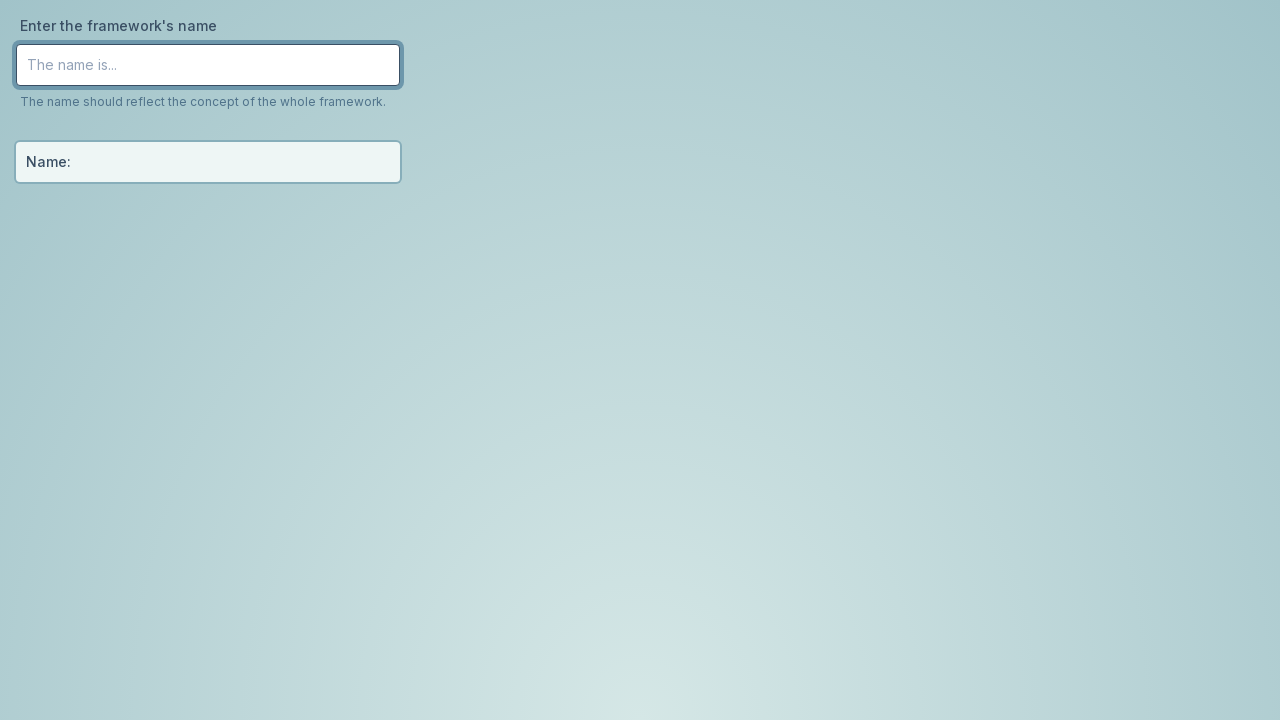

Filled input field with 'Some new text to write' on #inputField-field
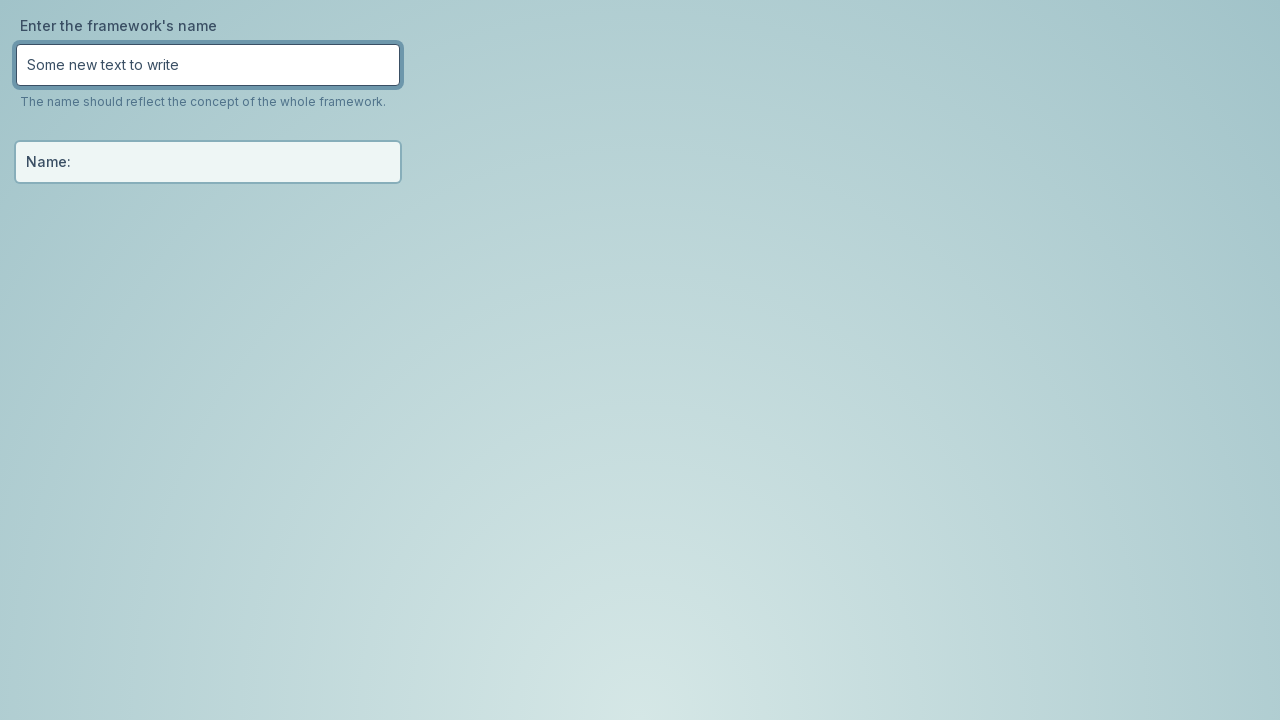

Clicked away from input field to trigger blur at (0, 0)
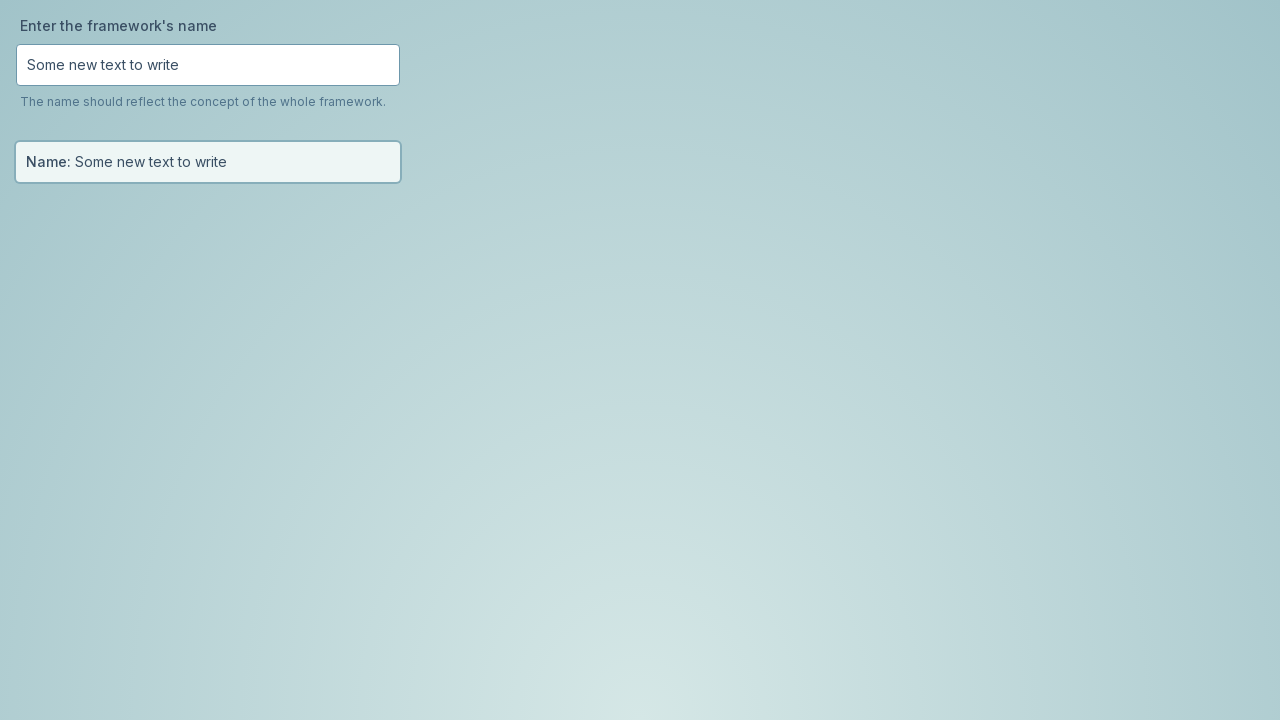

Result element loaded
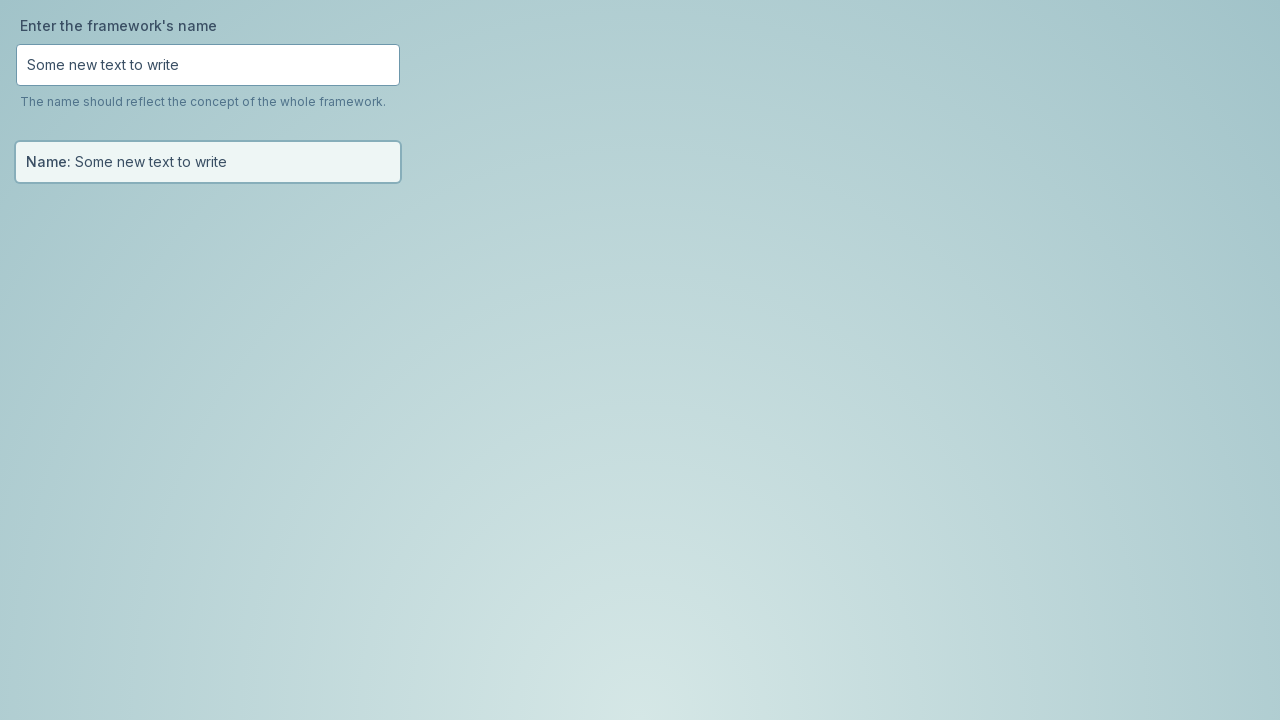

Retrieved result text content
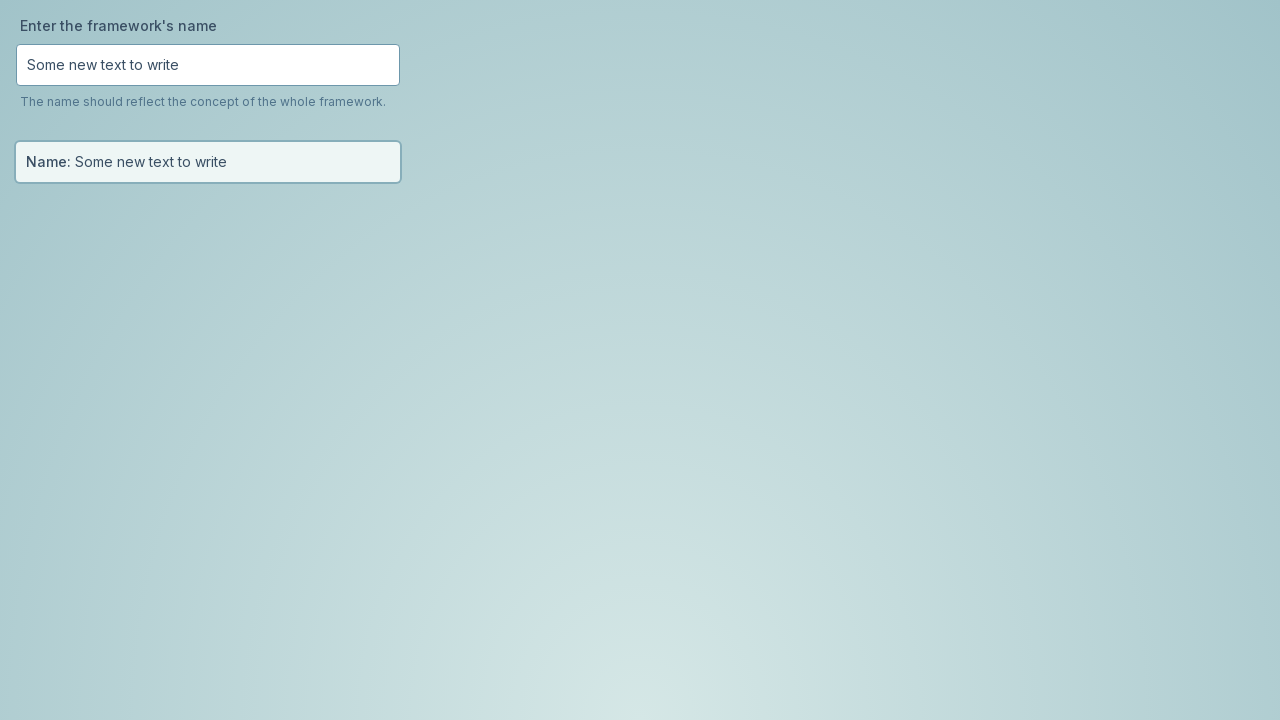

Assertion passed: entered text is present in result
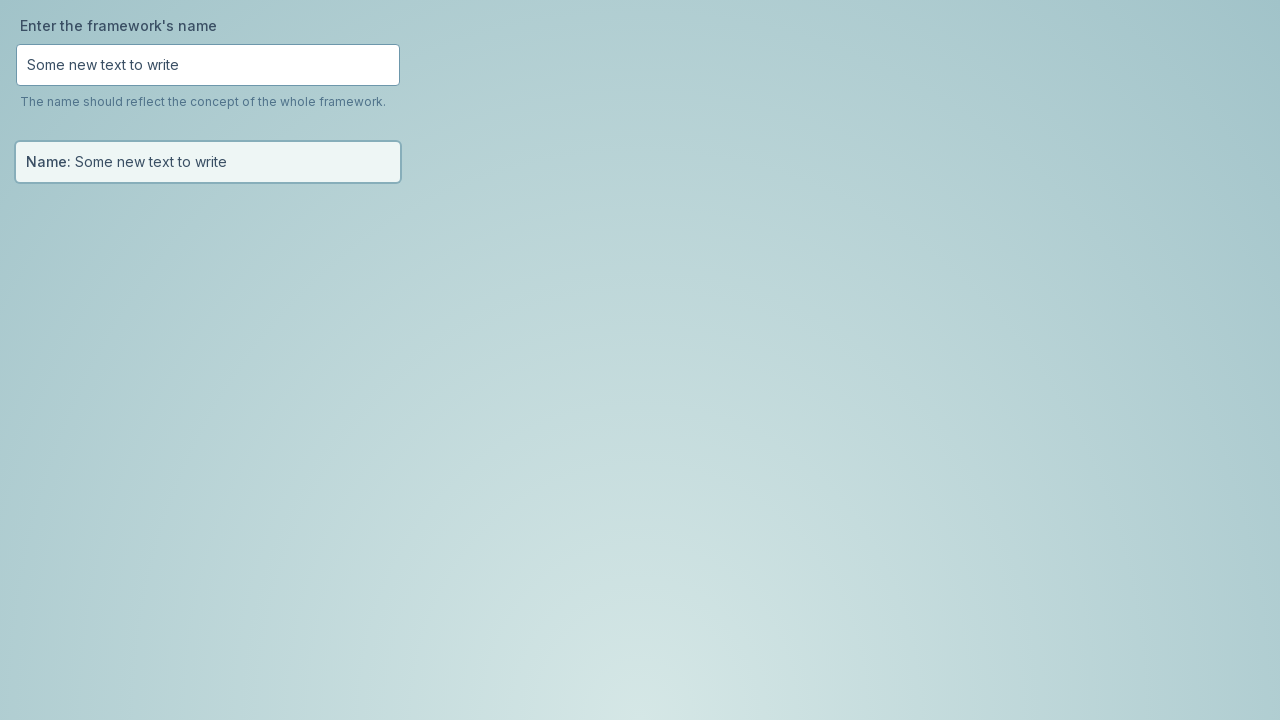

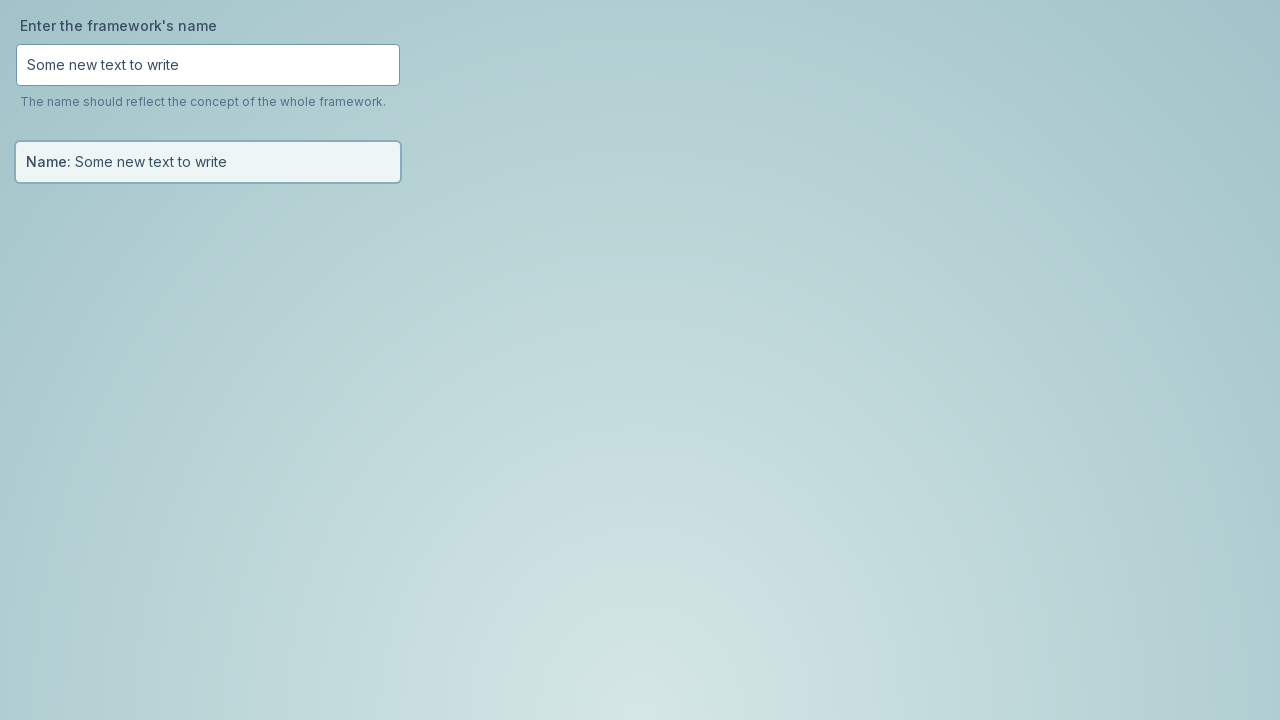